Tests multi-select dropdown functionality by selecting options by index and visible text, deselecting options, selecting all options in a loop, and then deselecting all

Starting URL: https://syntaxprojects.com/basic-select-dropdown-demo.php

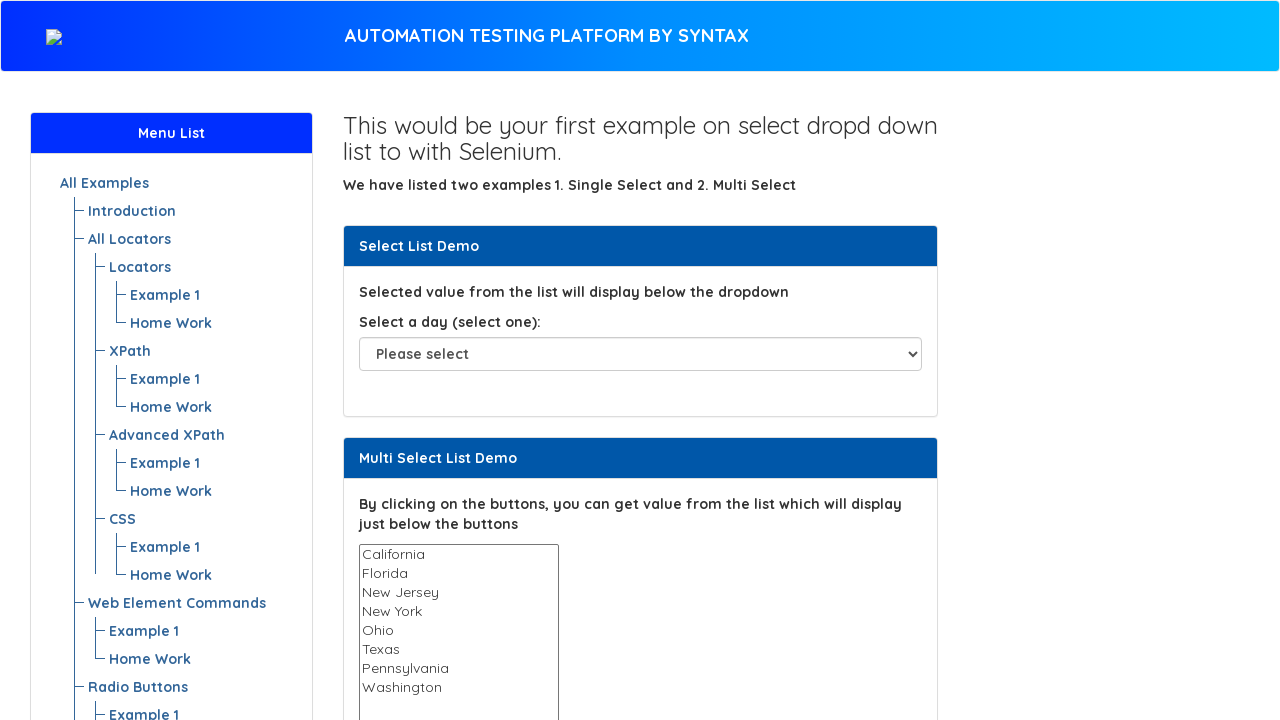

Located multi-select dropdown element
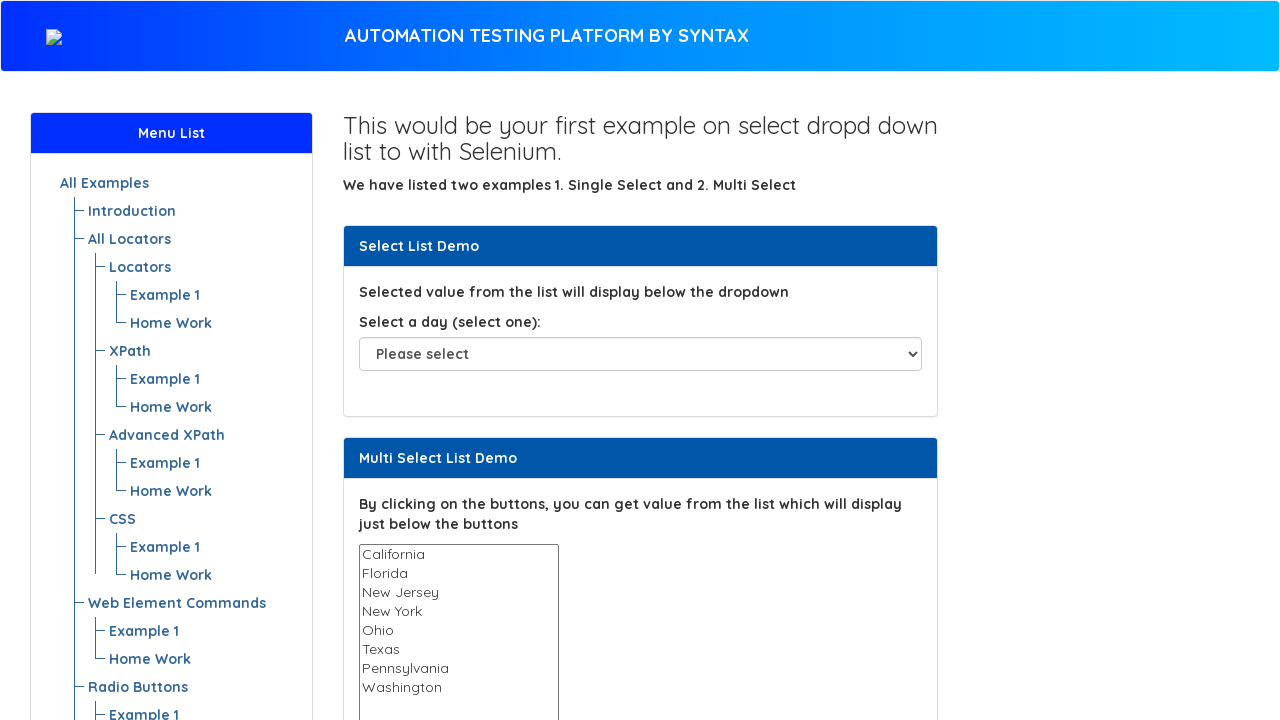

Selected option at index 3 (4th option) on select#multi-select
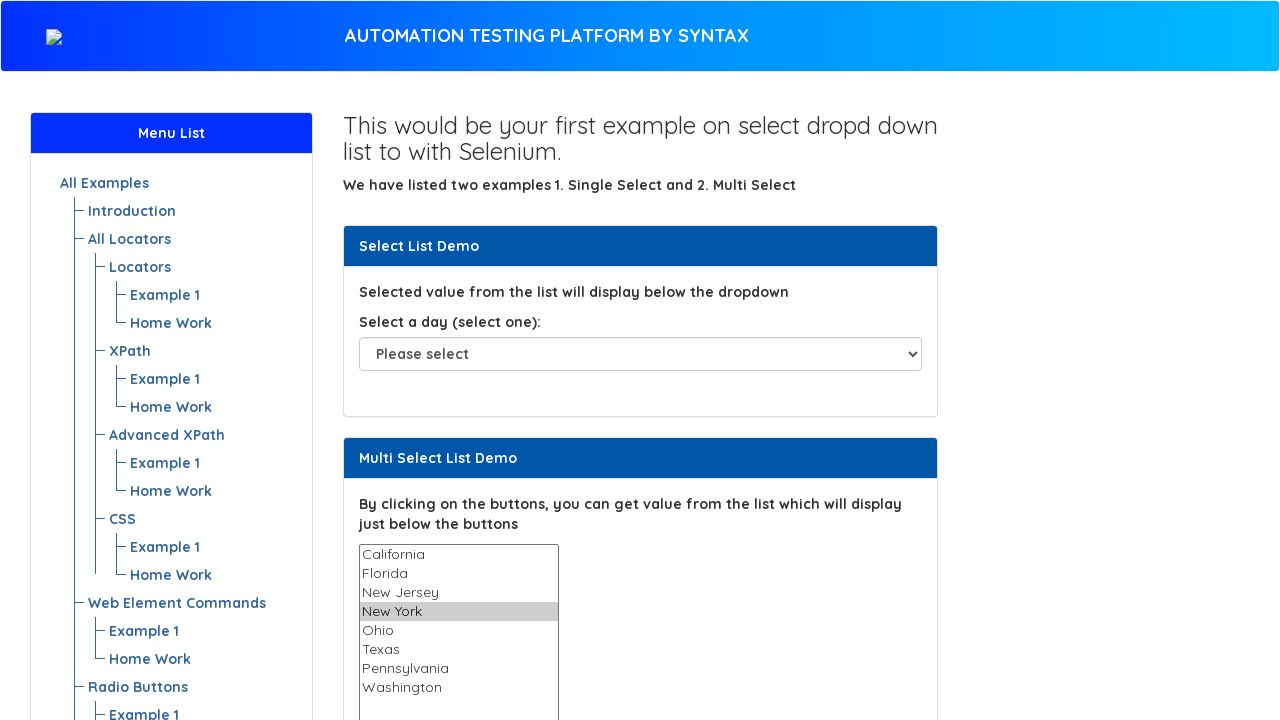

Selected option with visible text 'Ohio' on select#multi-select
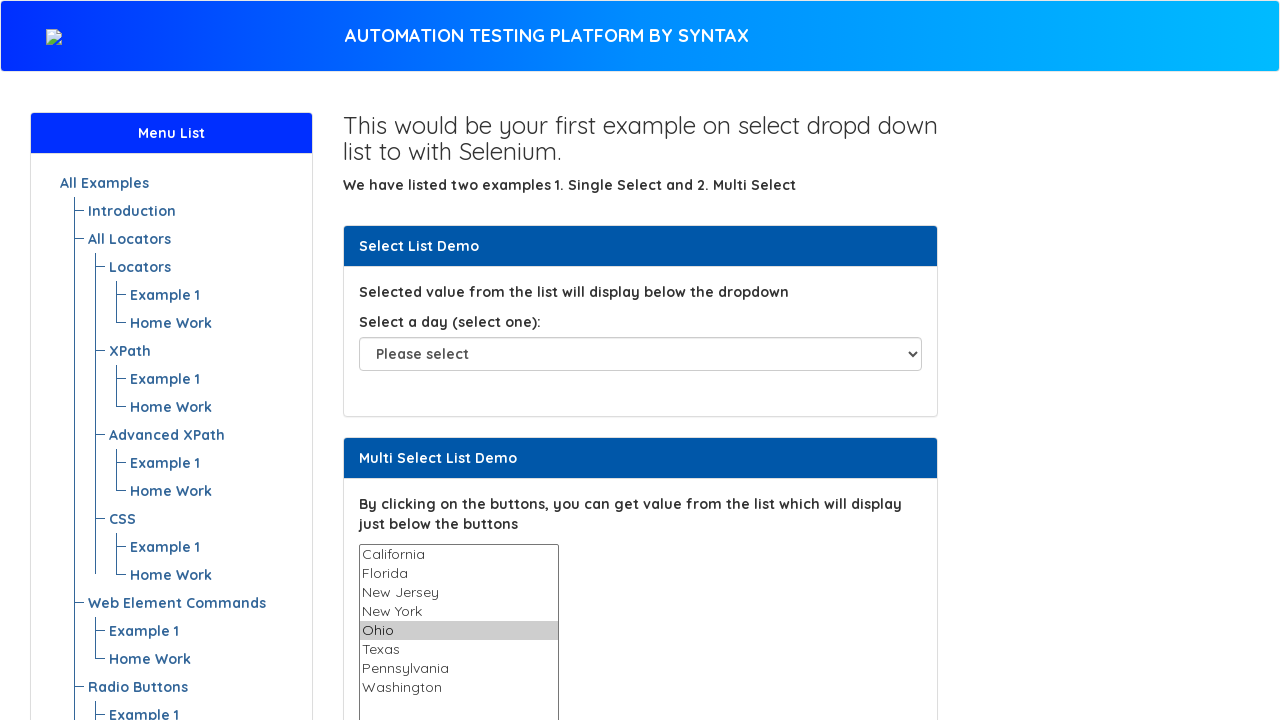

Waited 1000ms
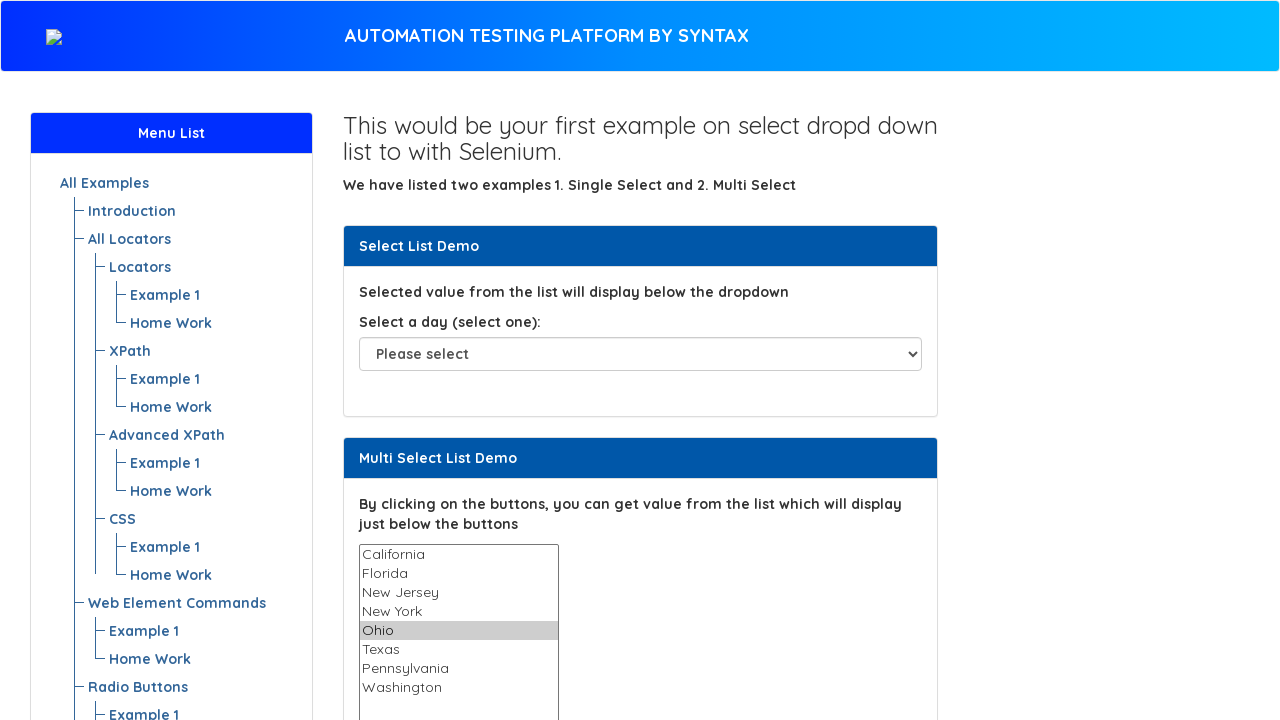

Retrieved all option elements from dropdown
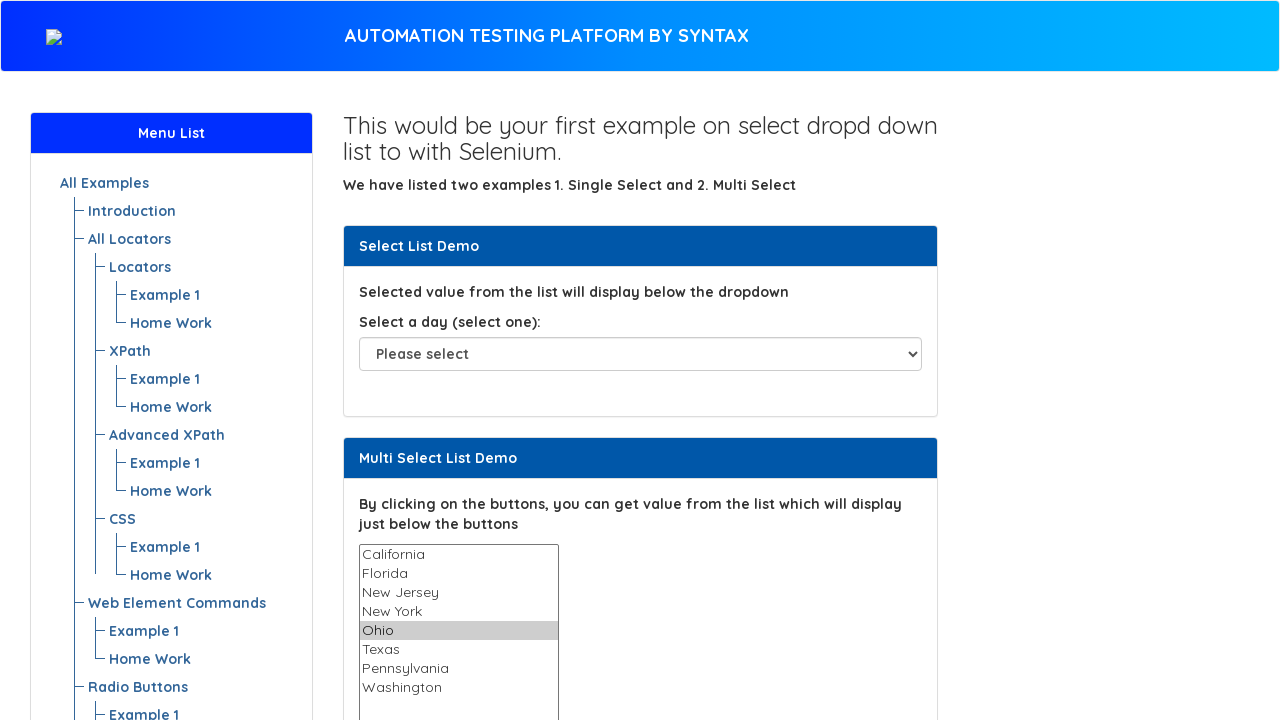

Extracted all non-empty option values
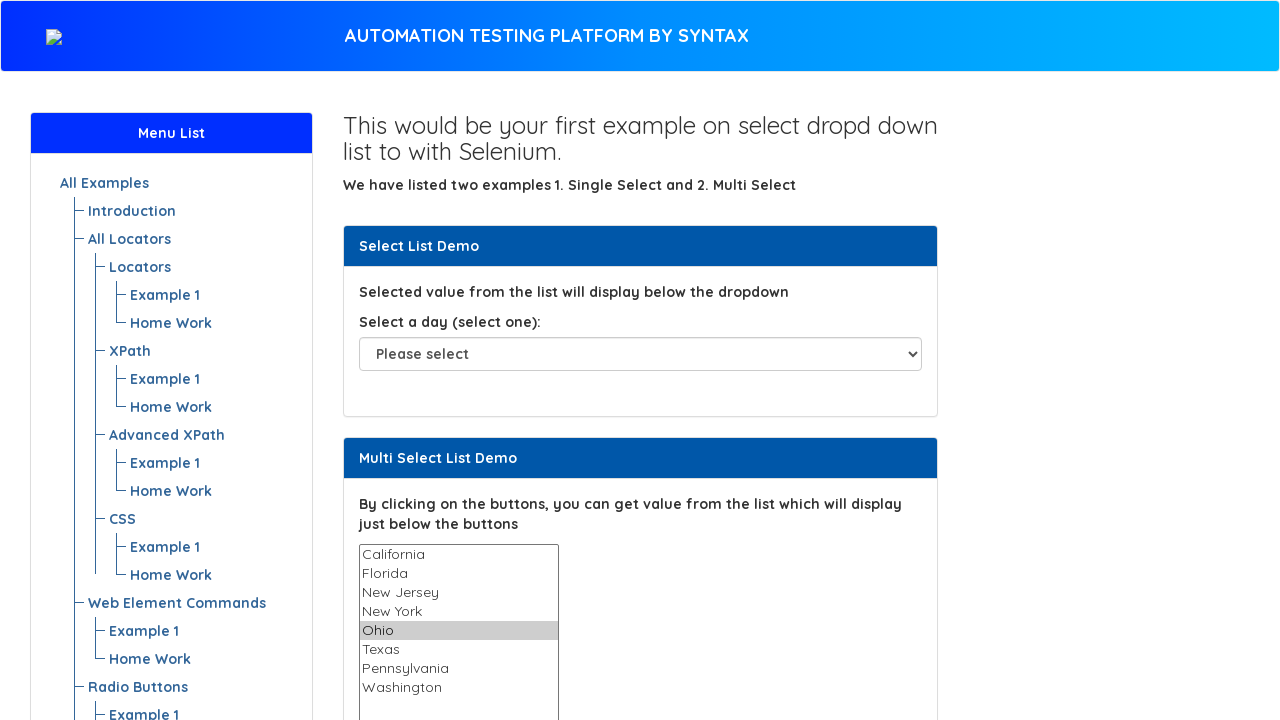

Selected all options in the dropdown on select#multi-select
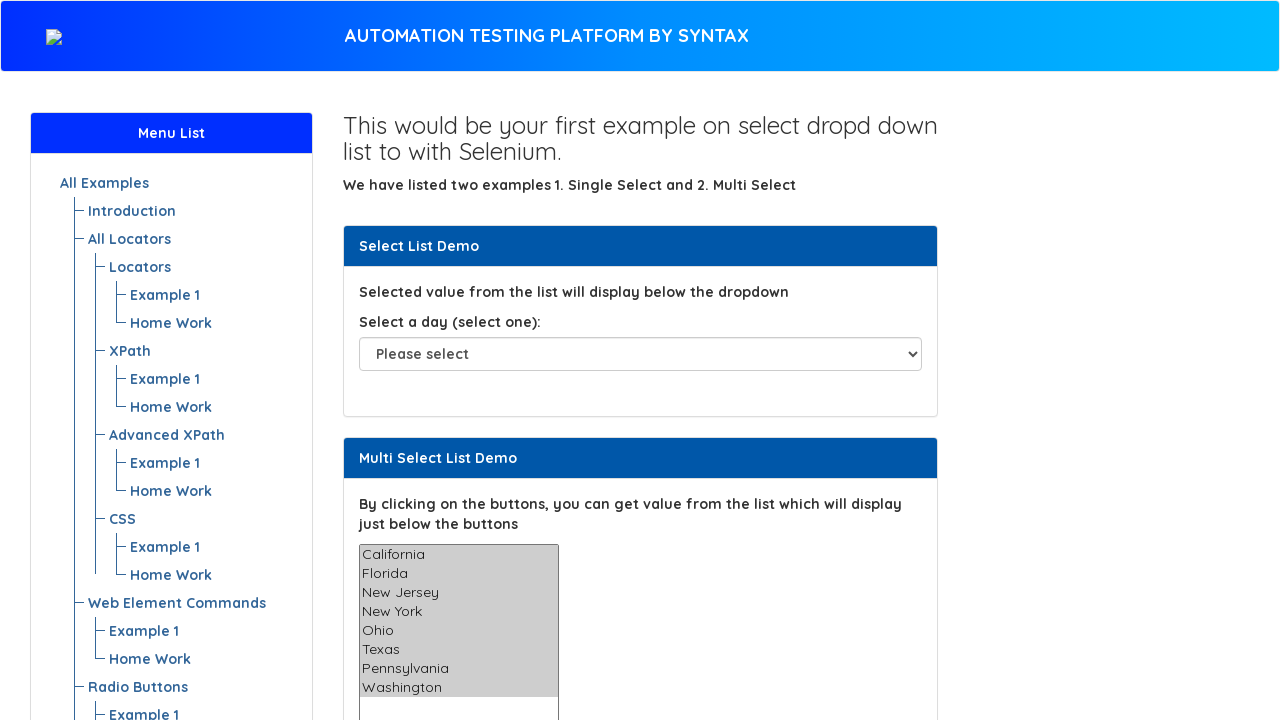

Waited 1000ms
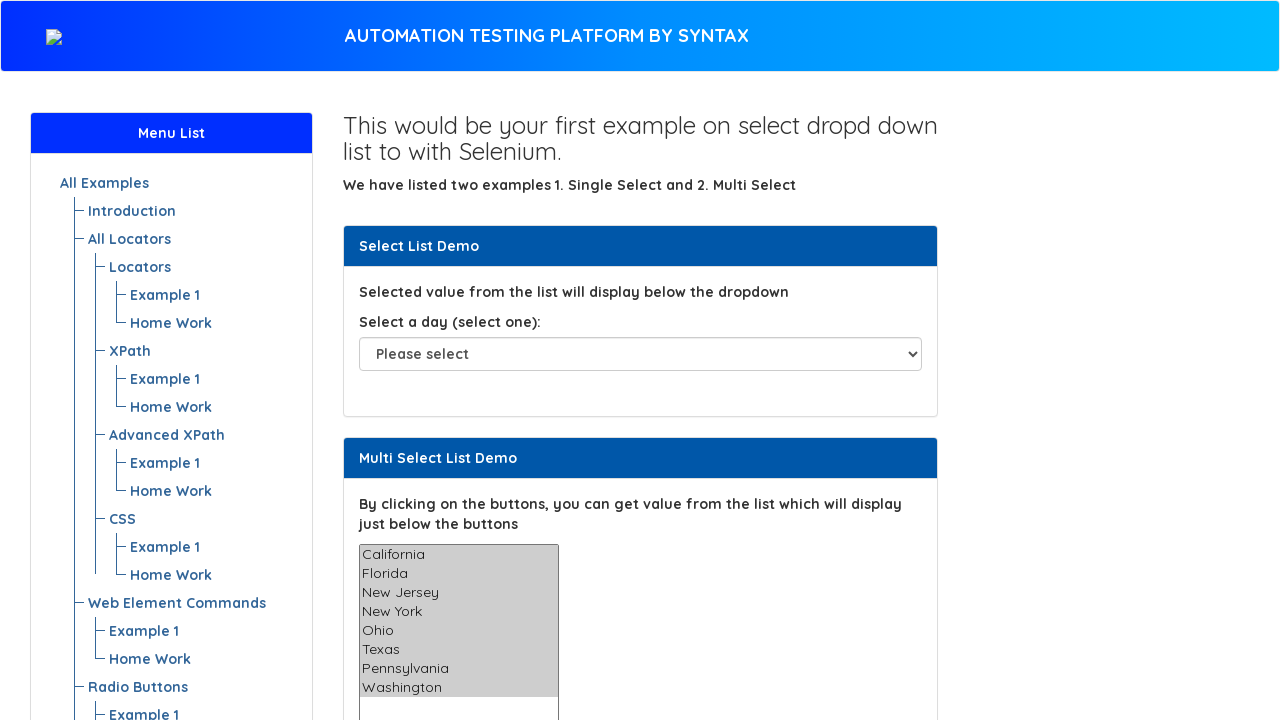

Deselected all options by selecting empty array on select#multi-select
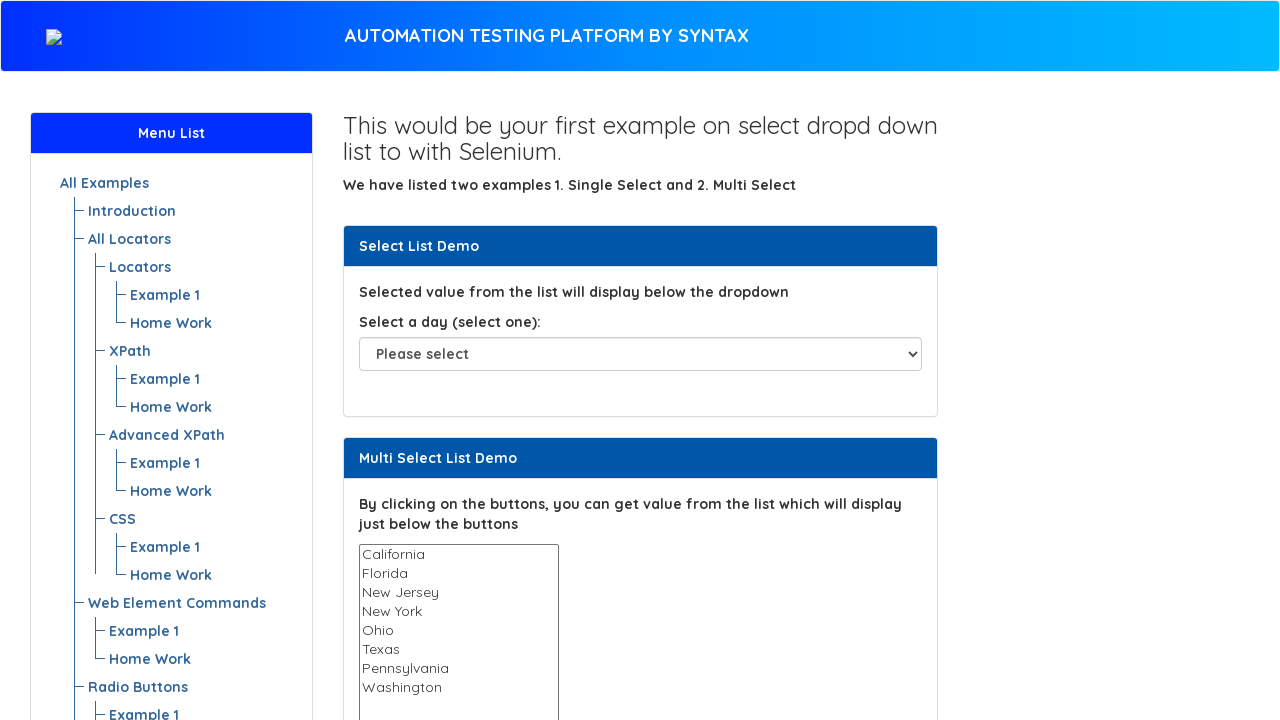

Verified dropdown is multiple select: True
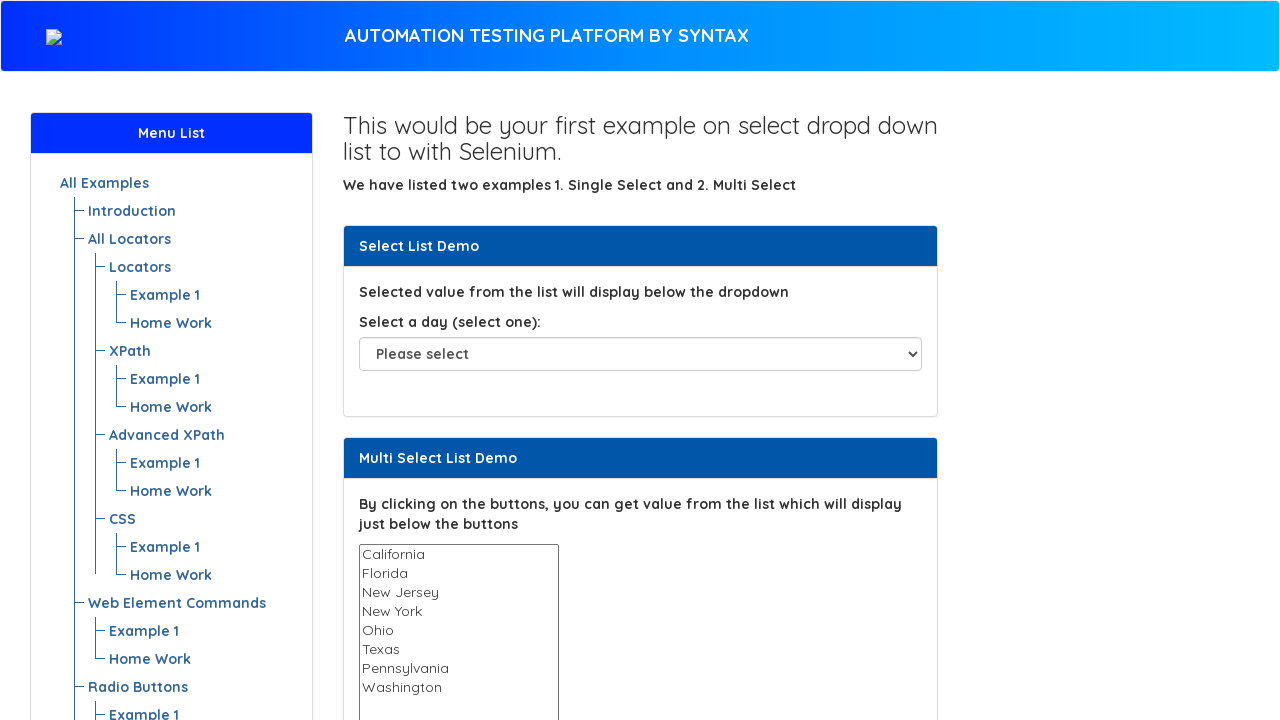

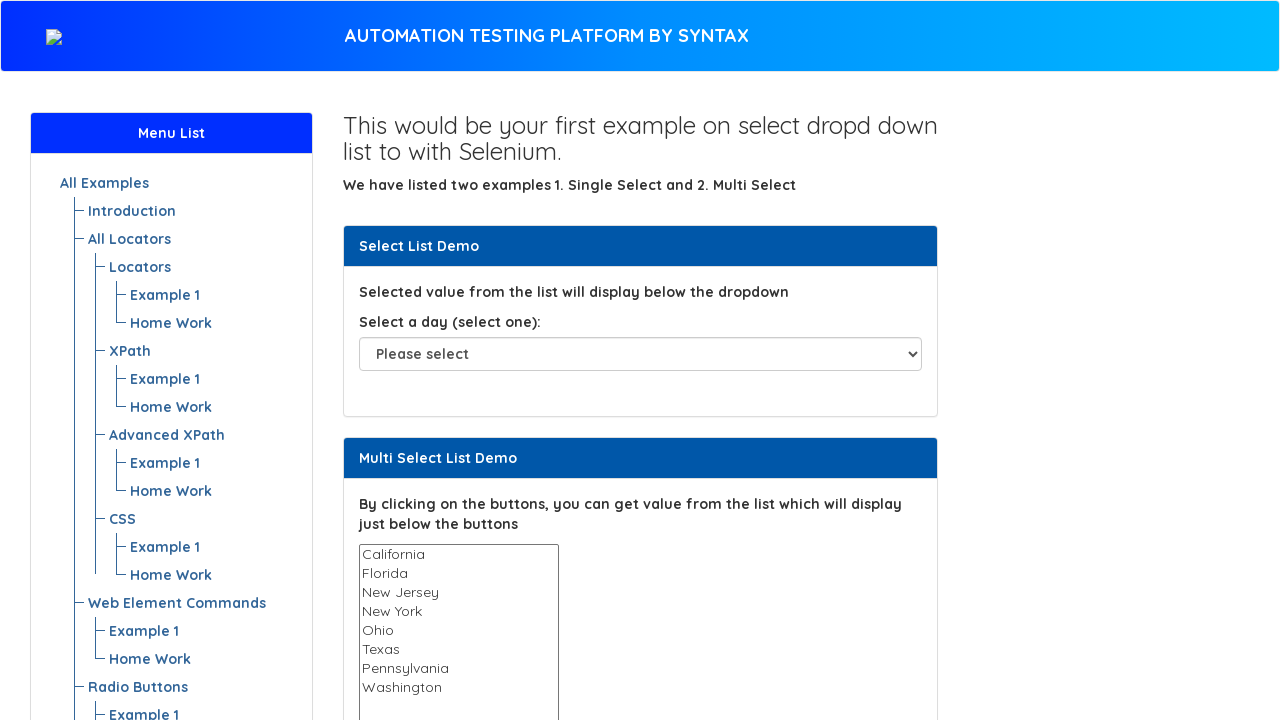